Tests finding a link by calculated text value, clicking it, then filling out a form with personal information (first name, last name, city, country) and submitting it.

Starting URL: http://suninjuly.github.io/find_link_text

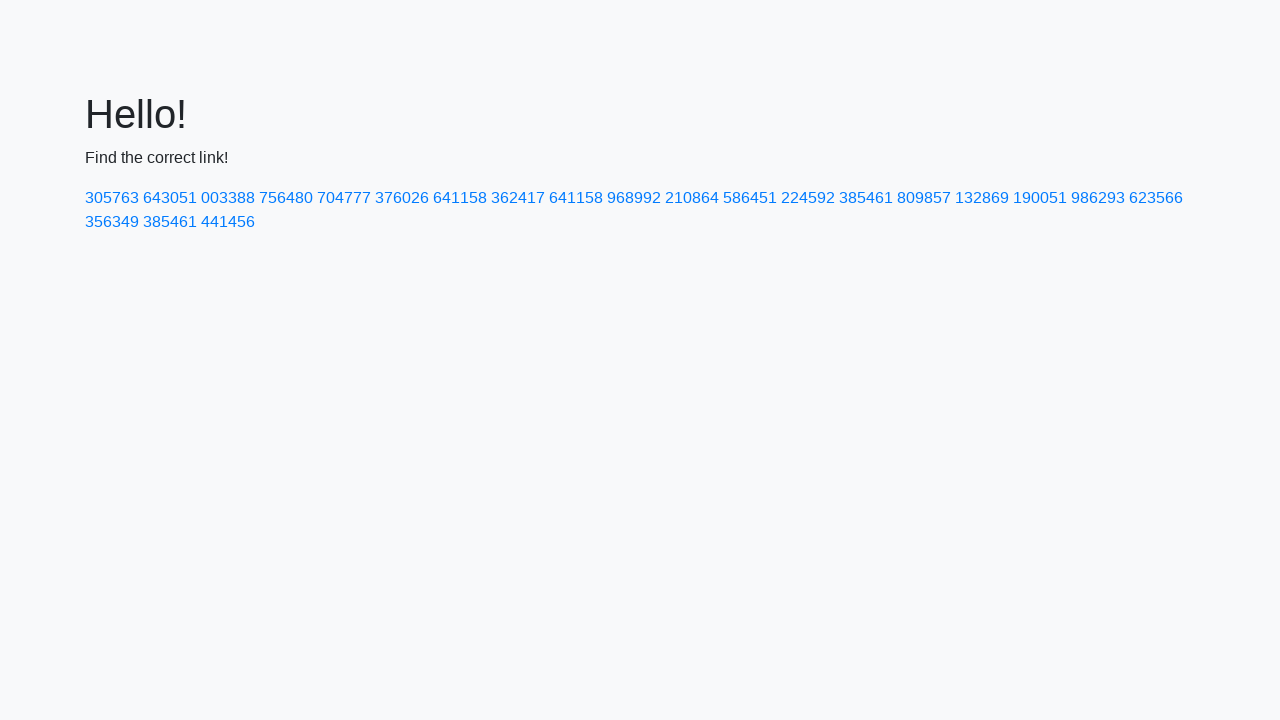

Calculated link text value: 224592
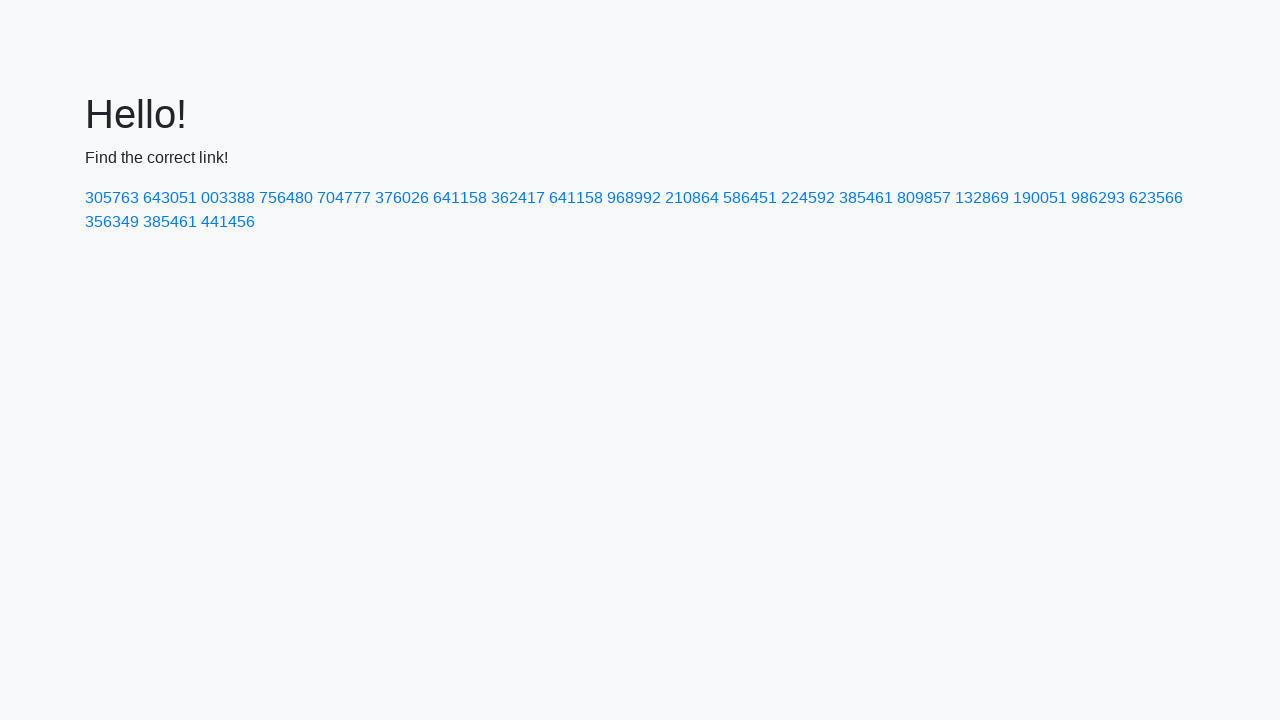

Clicked link with calculated text '224592' at (808, 198) on text=224592
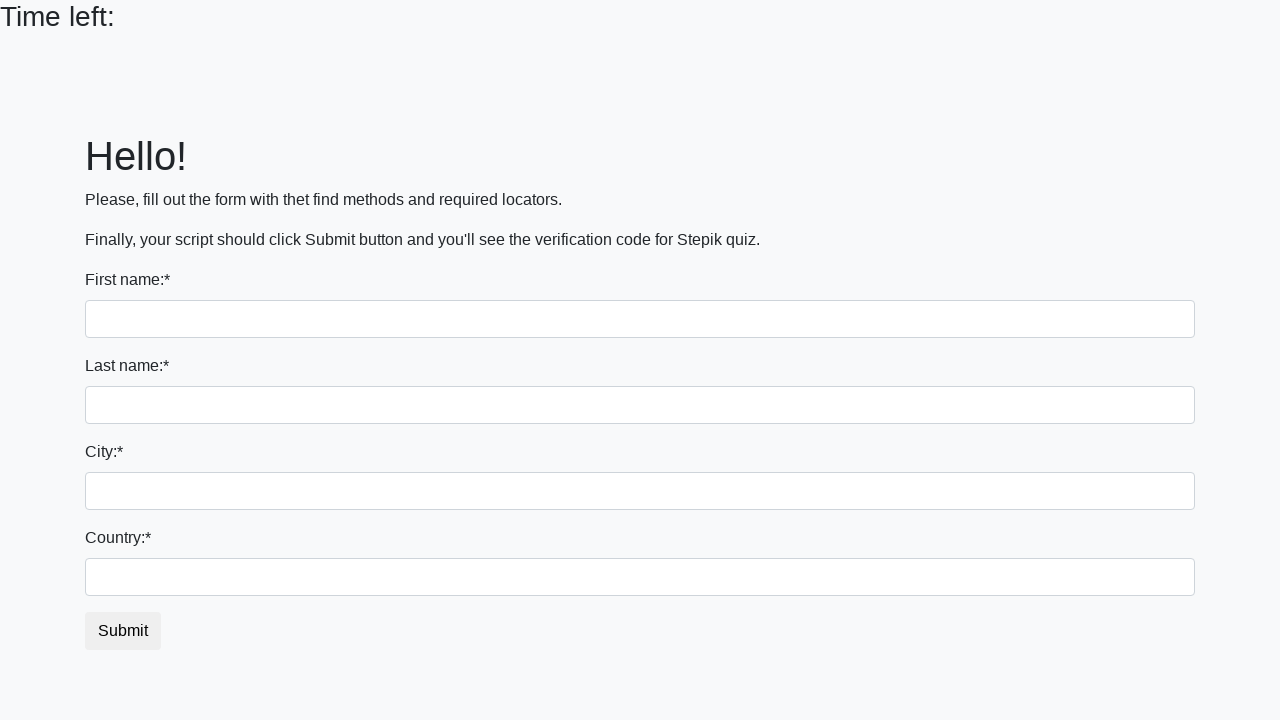

Filled first name field with 'Ivan' on input >> nth=0
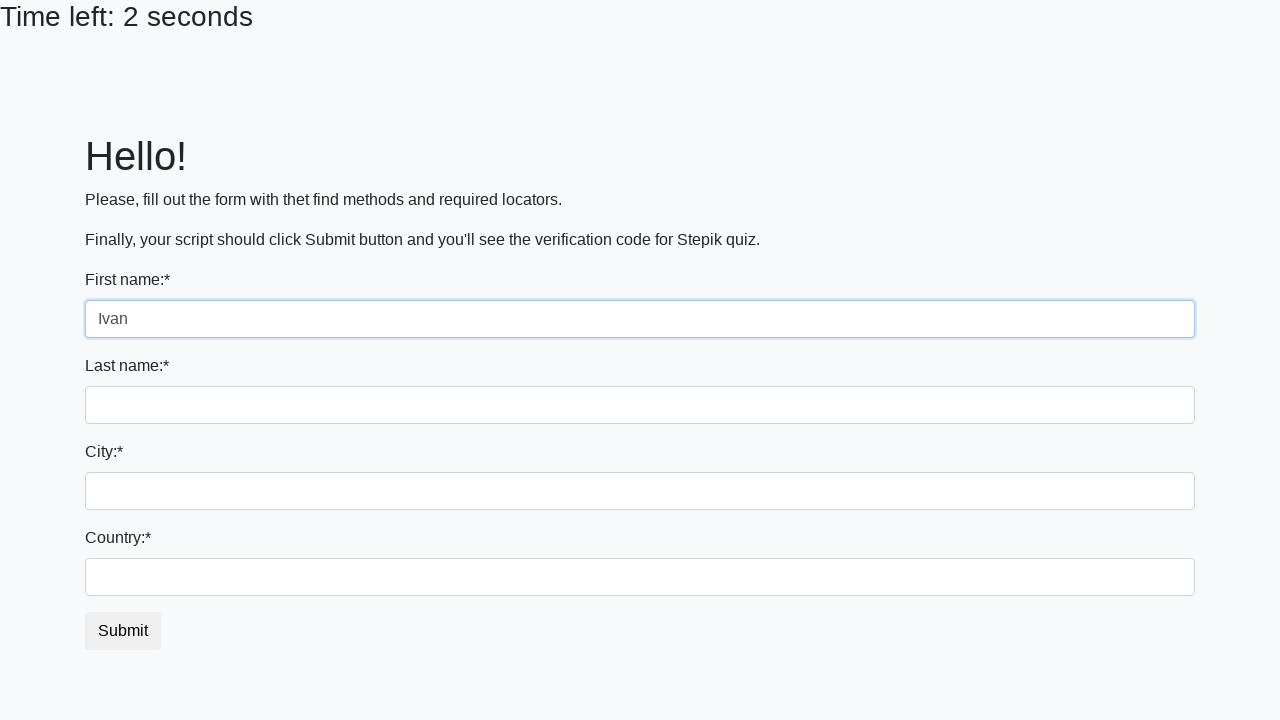

Filled last name field with 'Petrov' on input[name='last_name']
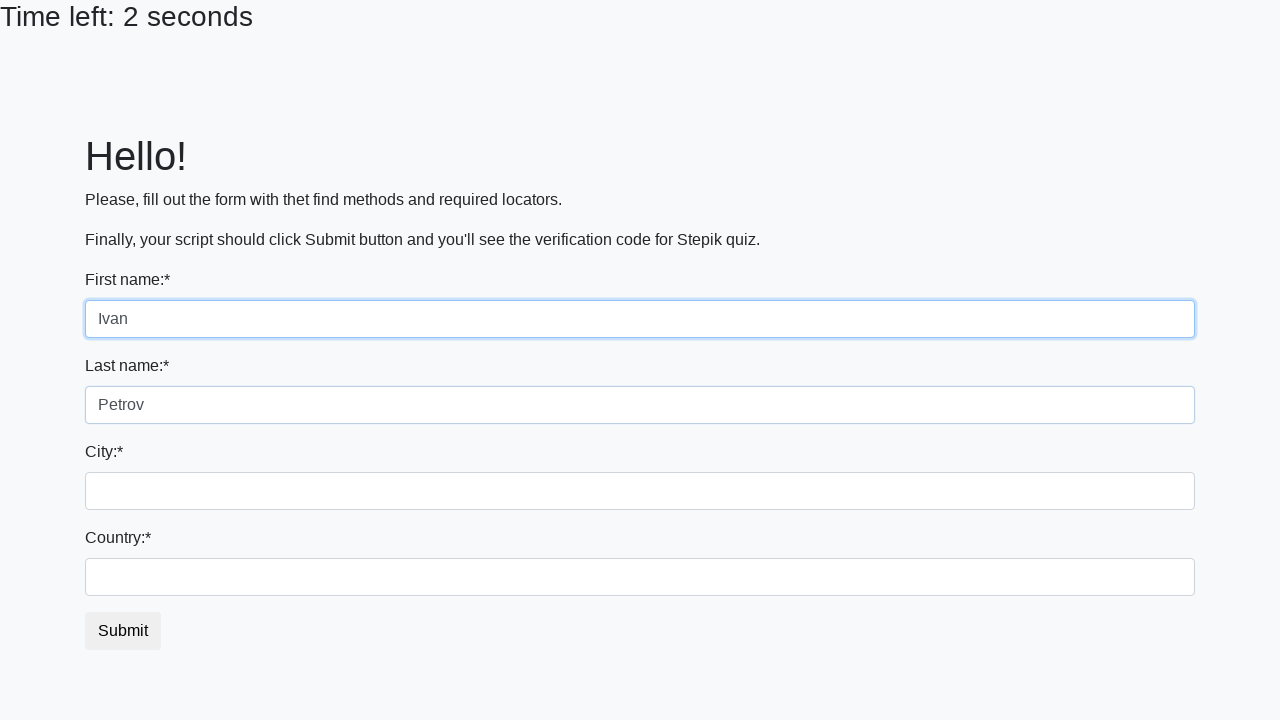

Filled city field with 'Smolensk' on .form-control.city
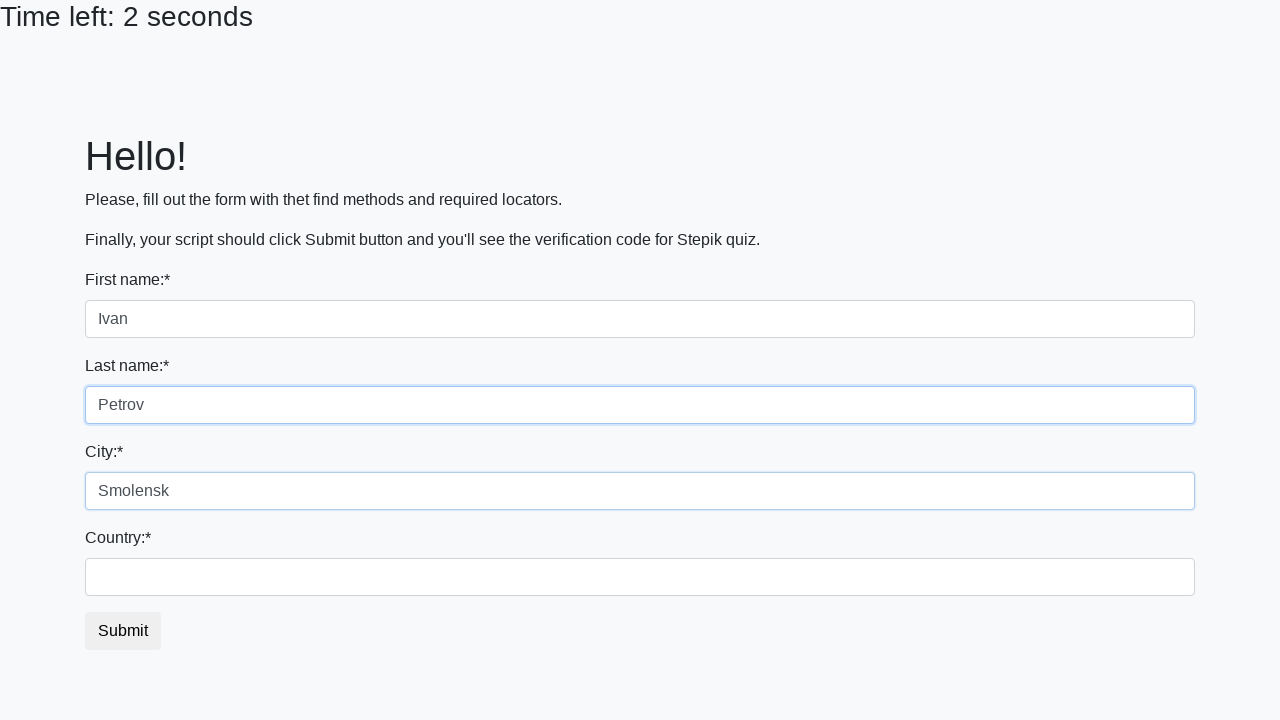

Filled country field with 'Russia' on #country
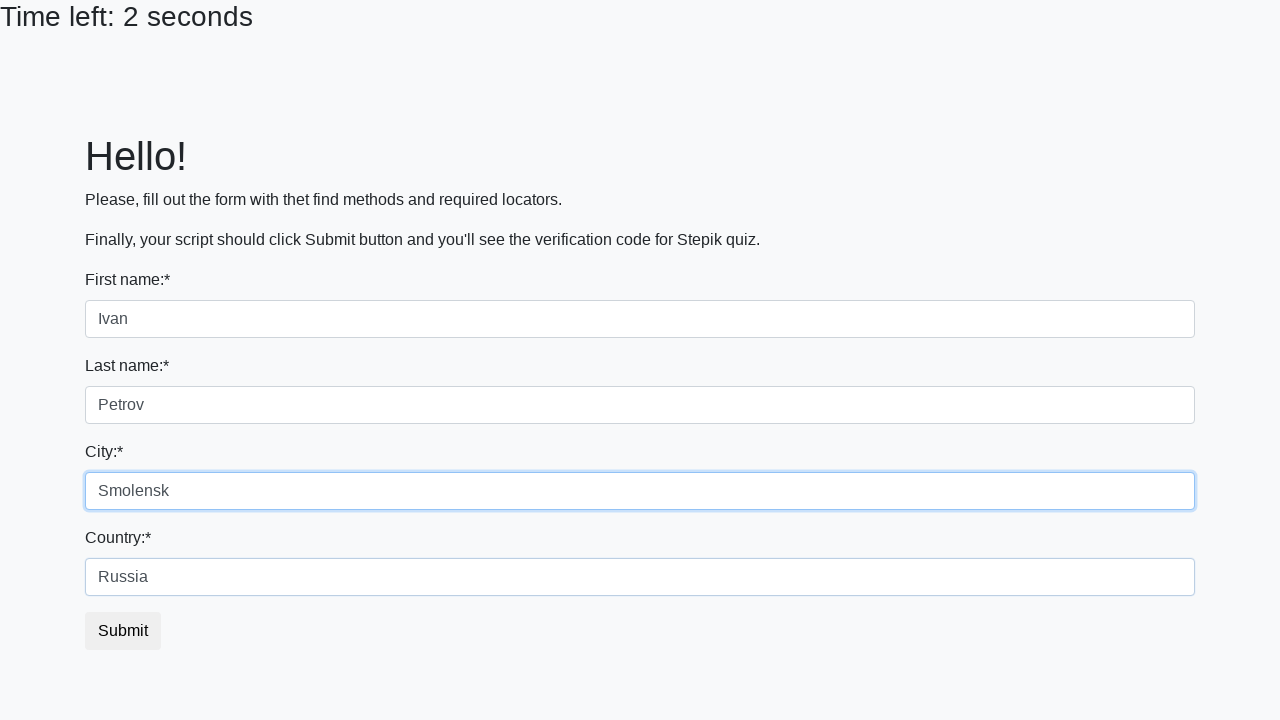

Clicked submit button to submit form at (123, 631) on button.btn
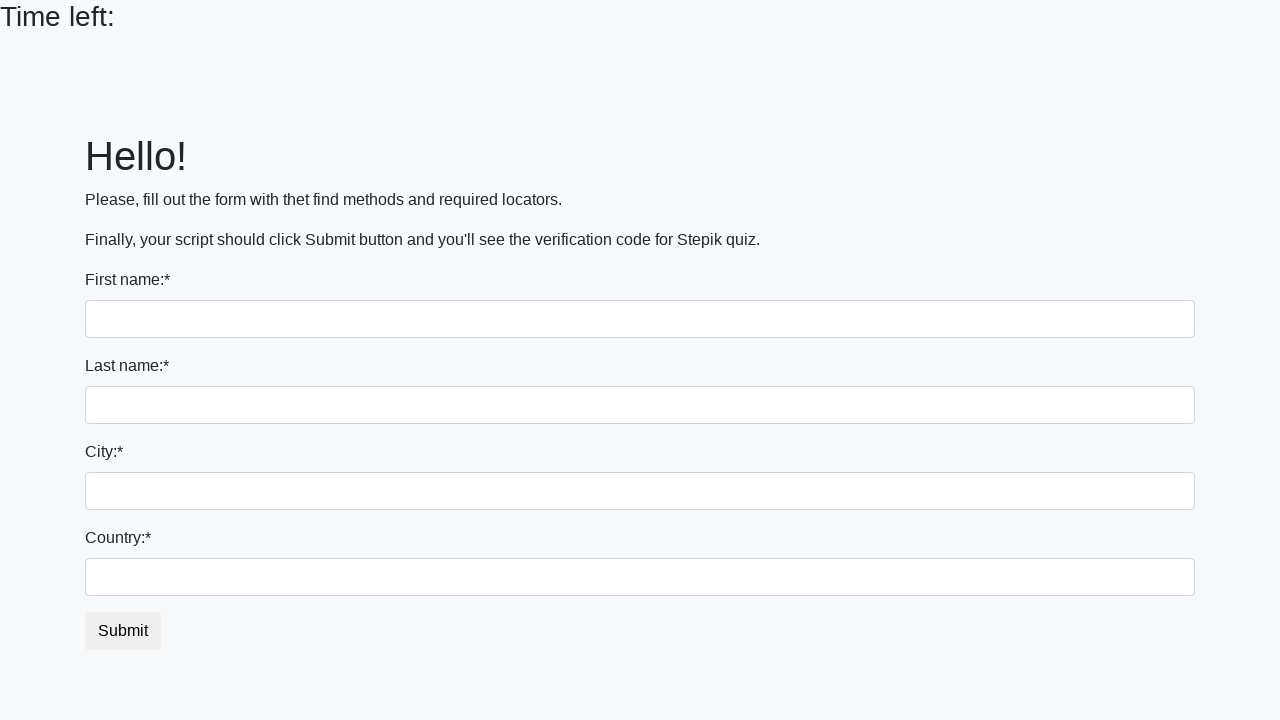

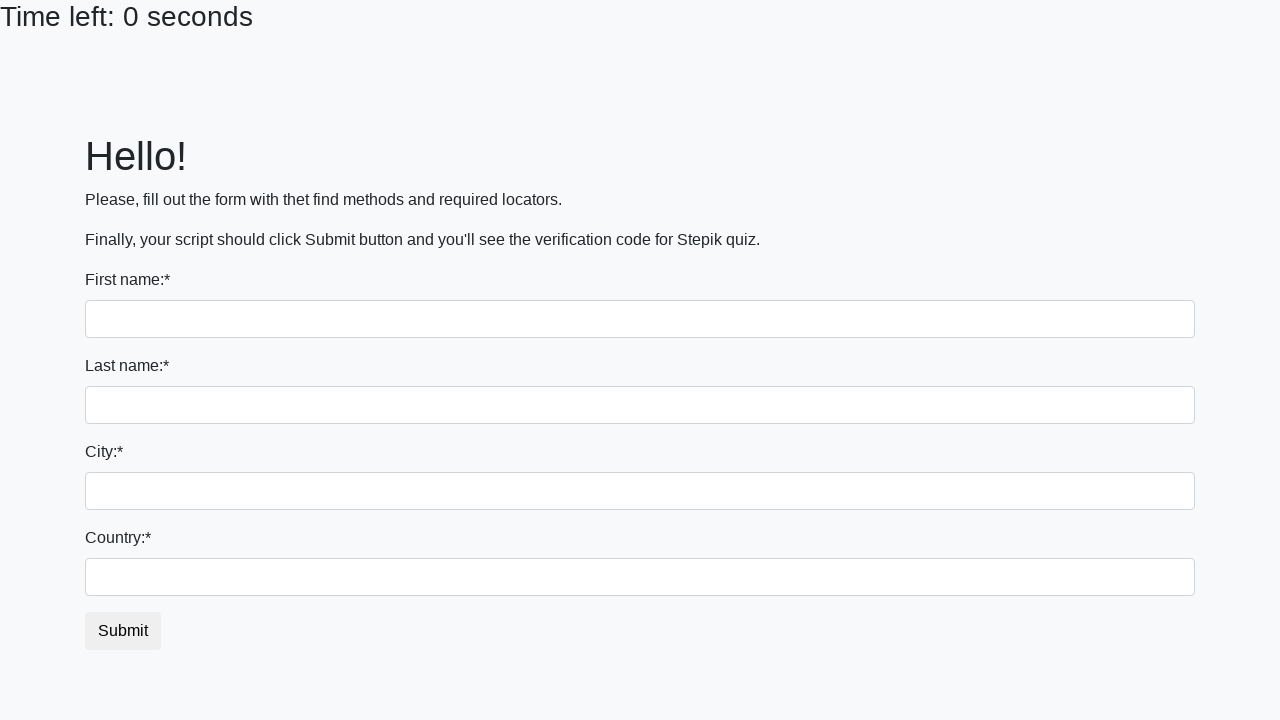